Navigates to the training support website homepage and clicks on the "About Us" link to verify navigation works correctly.

Starting URL: https://training-support.net

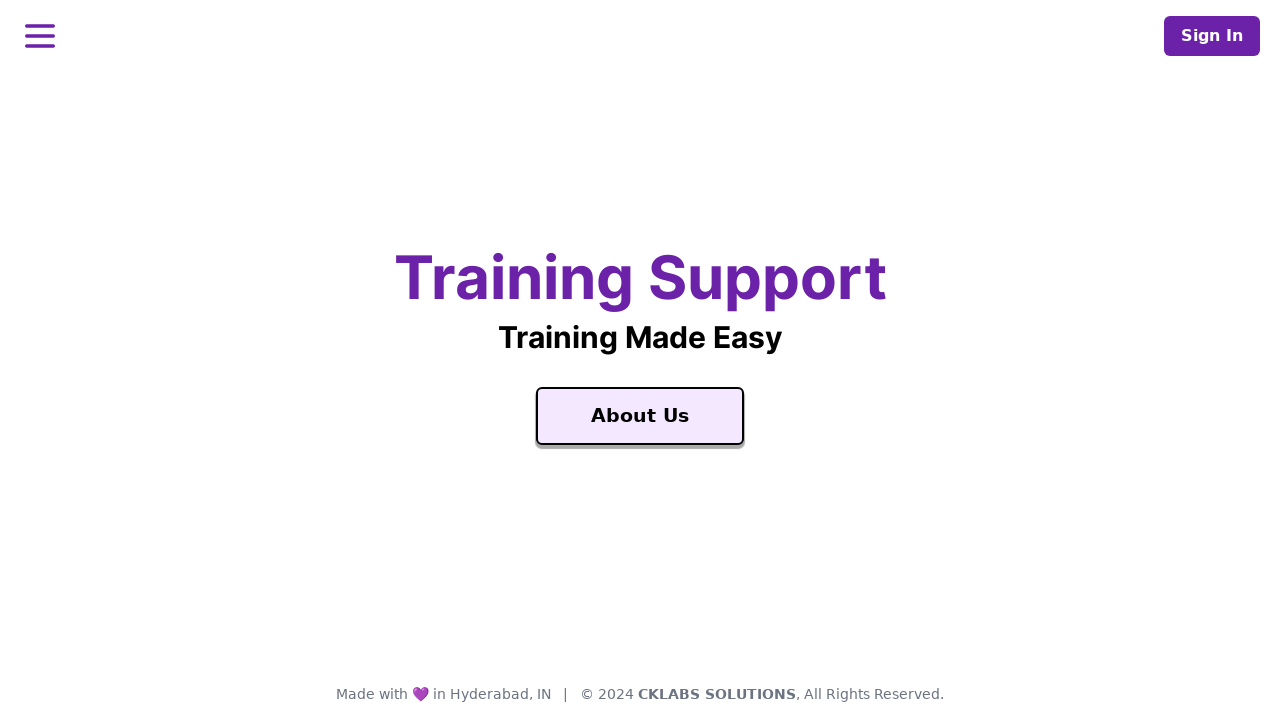

Navigated to training support website homepage
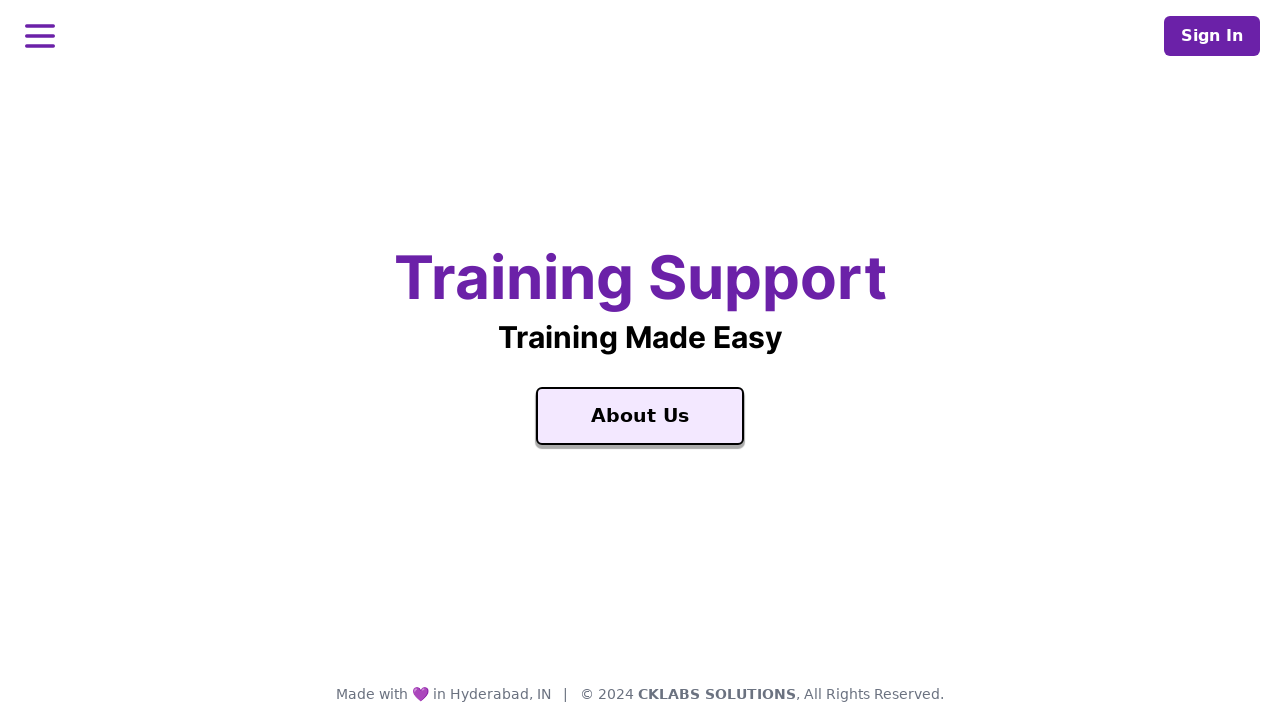

Clicked on the 'About Us' link at (640, 416) on text=About Us
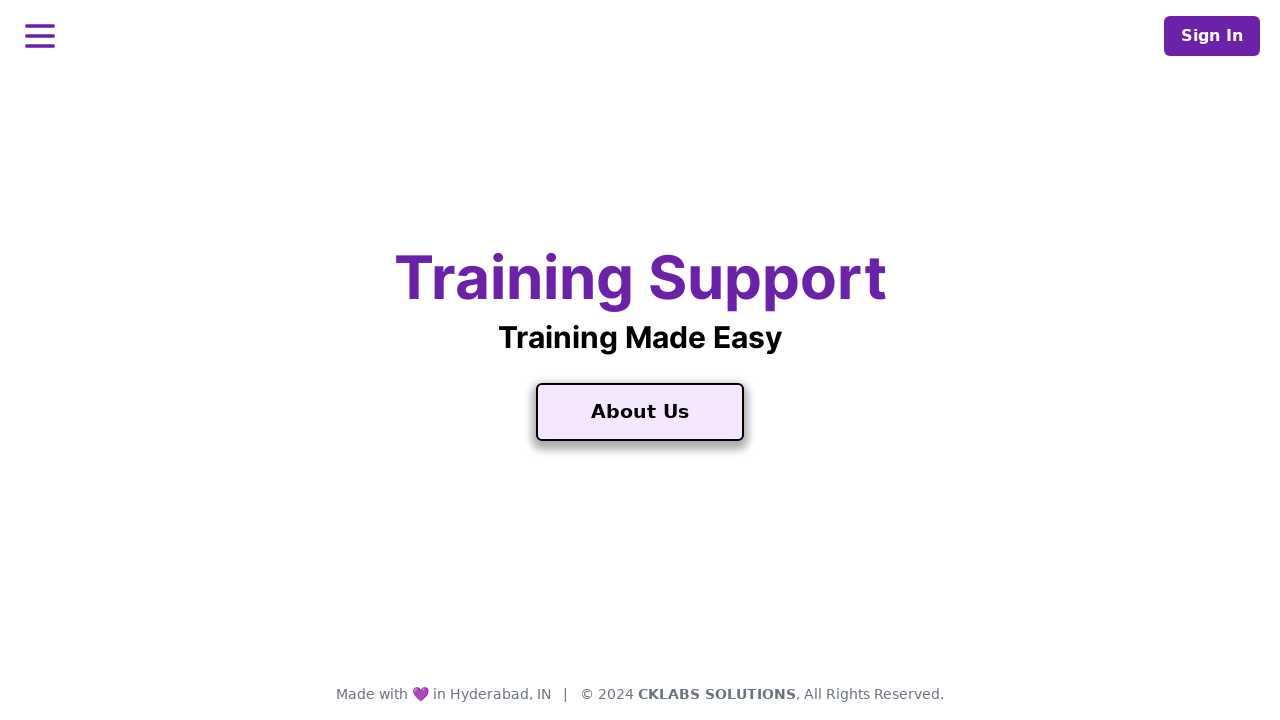

Page load completed after navigating to About Us
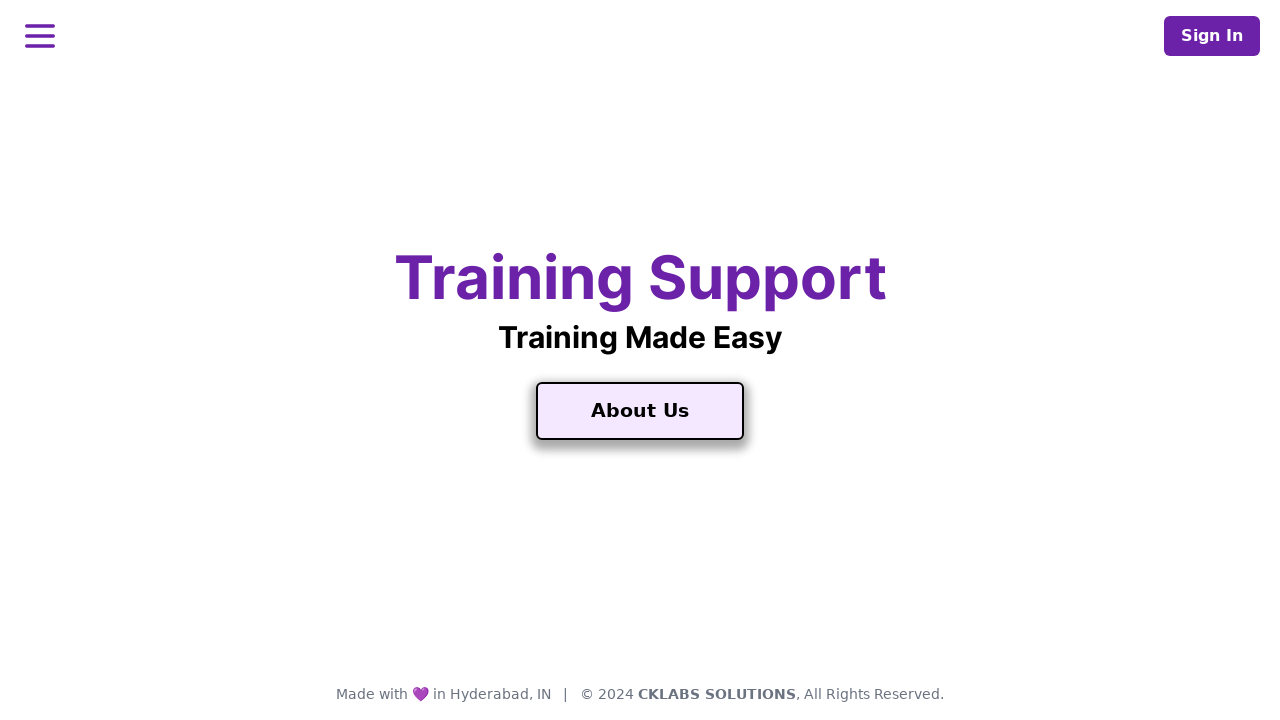

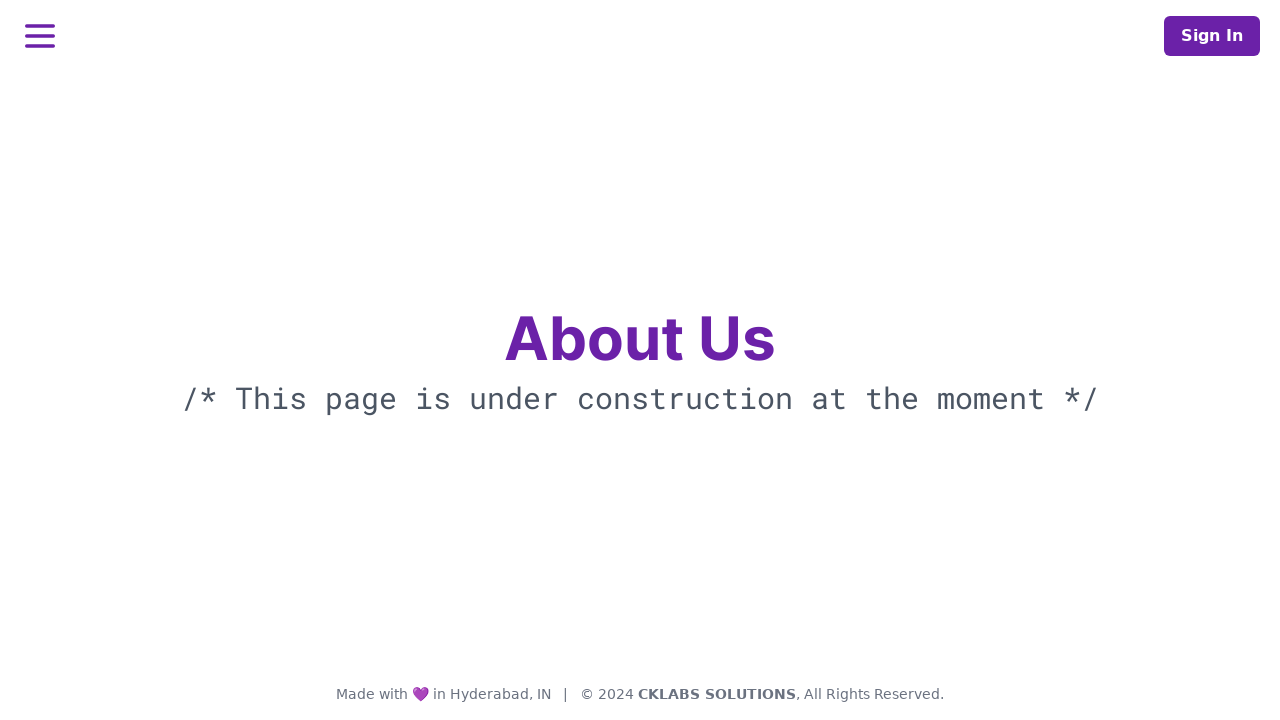